Tests a basic HTML form by filling text inputs, selecting checkboxes, radio buttons, multi-select options, and a dropdown, then submitting the form and verifying the result page loads.

Starting URL: https://testpages.herokuapp.com/styled/basic-html-form-test.html

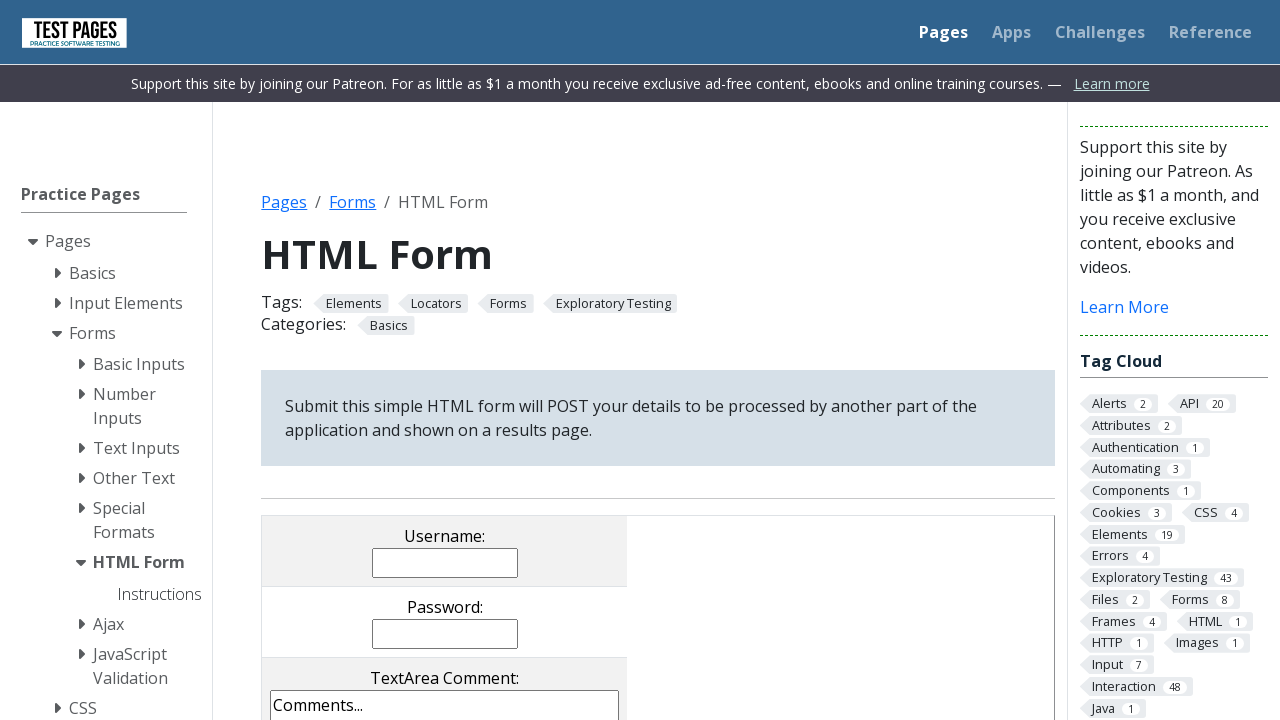

Filled username field with 'testuser42' on input[name='username']
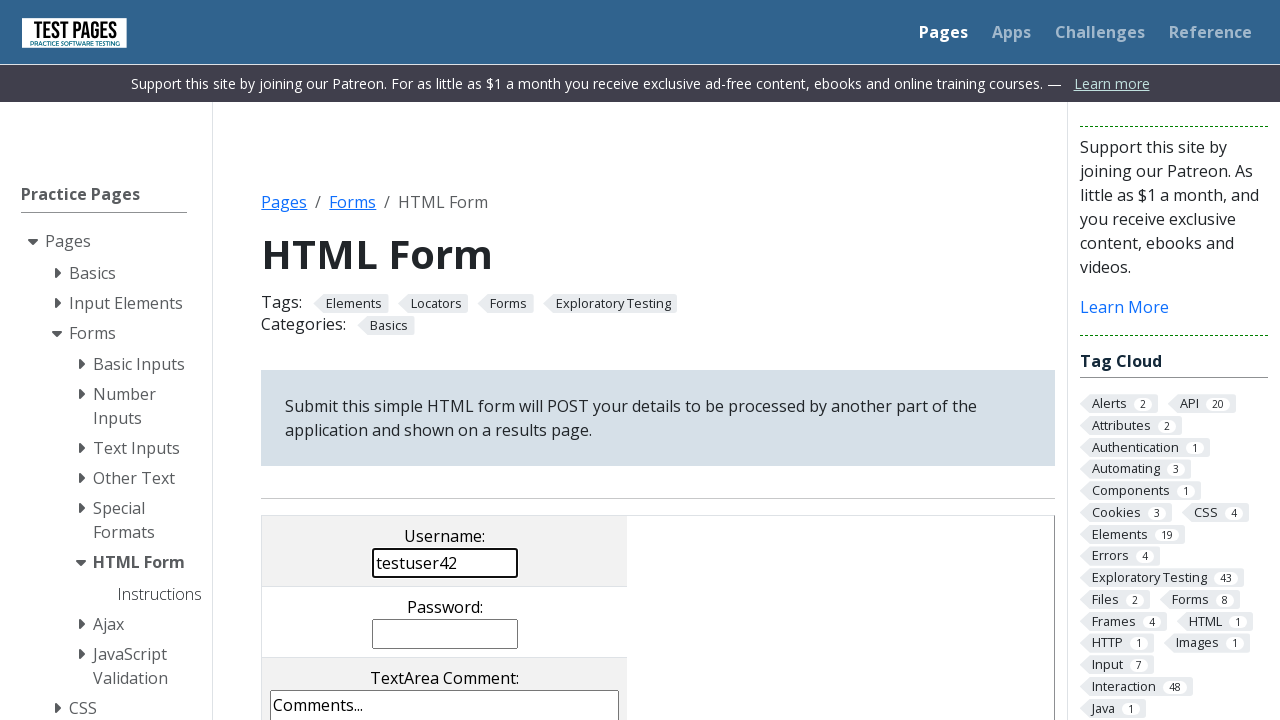

Filled password field with 'securePass789' on input[name='password']
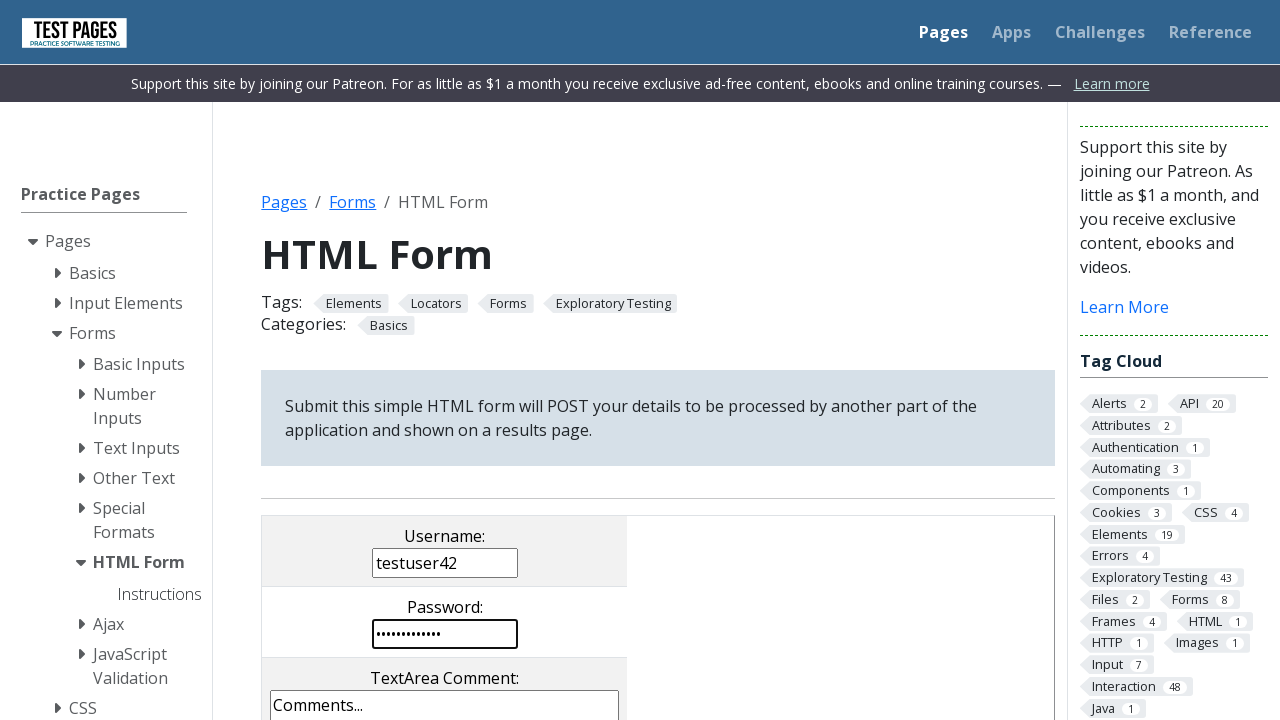

Filled comments textarea with Lorem ipsum text on textarea[name='comments']
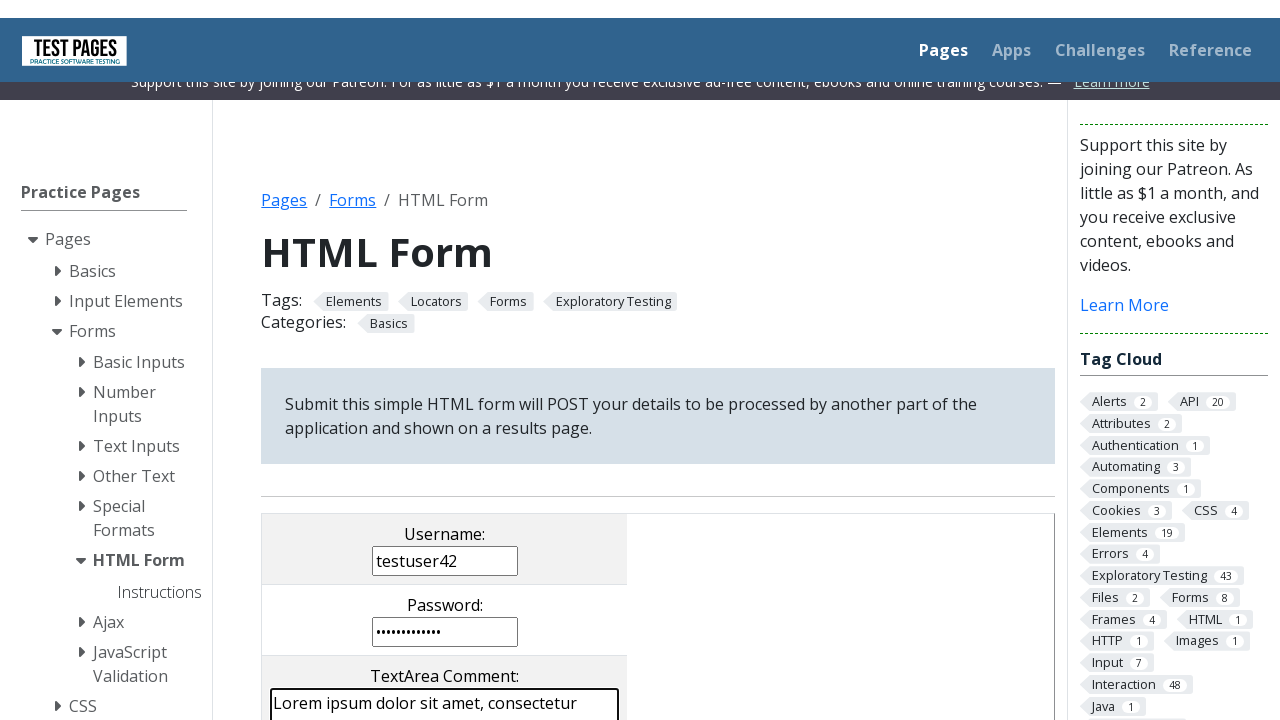

Unchecked all checkboxes at (505, 360) on input[name='checkboxes[]'] >> nth=2
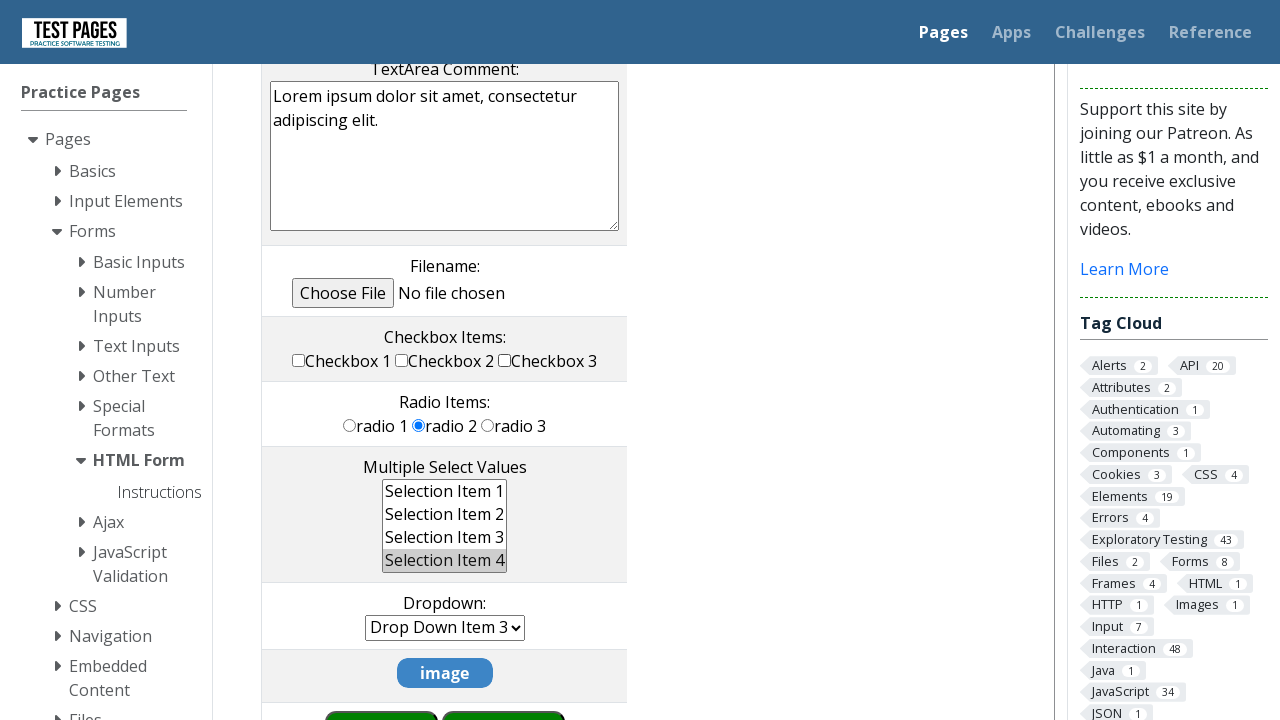

Checked checkbox with value 'cb1' at (299, 360) on input[name='checkboxes[]'][value='cb1']
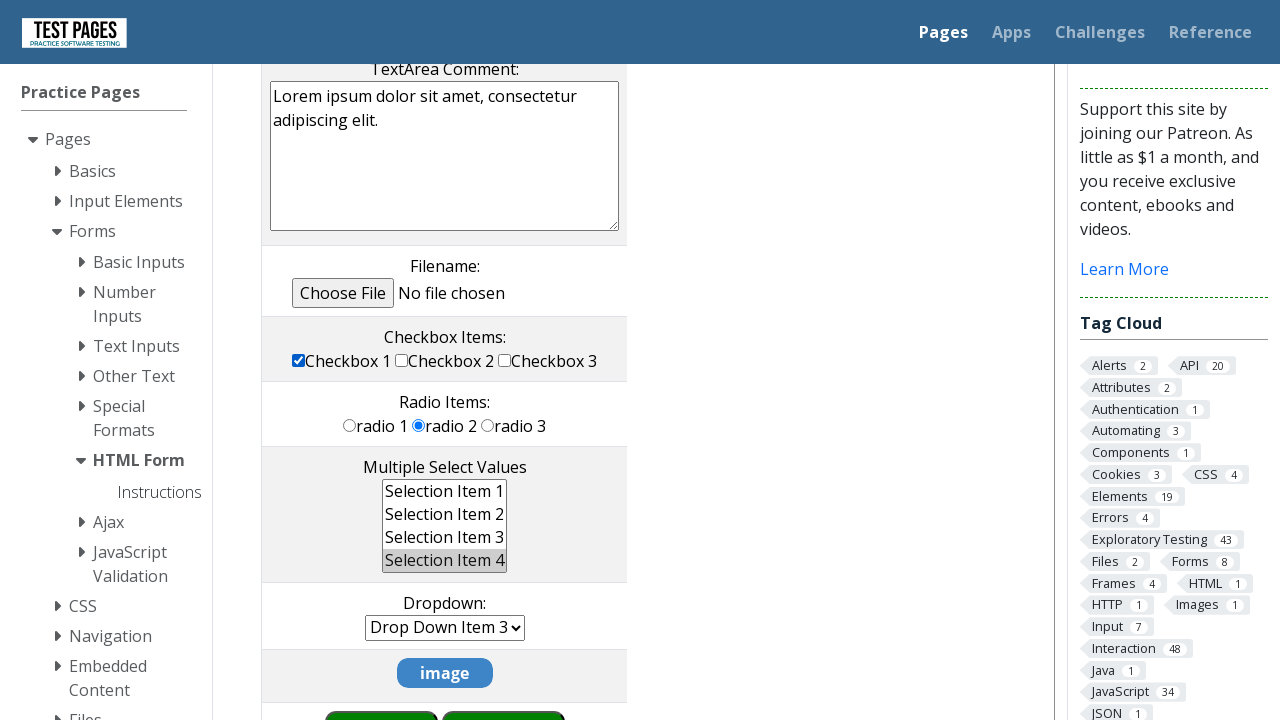

Selected radio button with value 'rd3' at (488, 425) on input[name='radioval'][value='rd3']
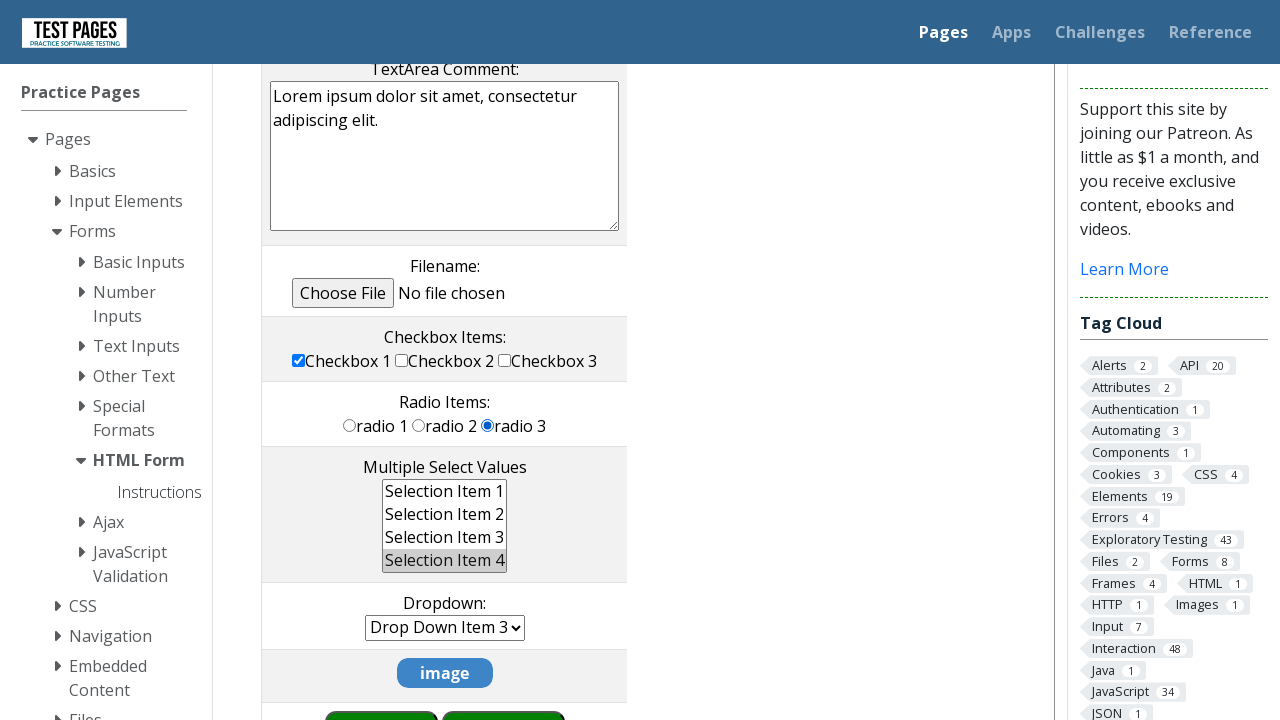

Selected options 'ms1' and 'ms2' from multiple select on select[name='multipleselect[]']
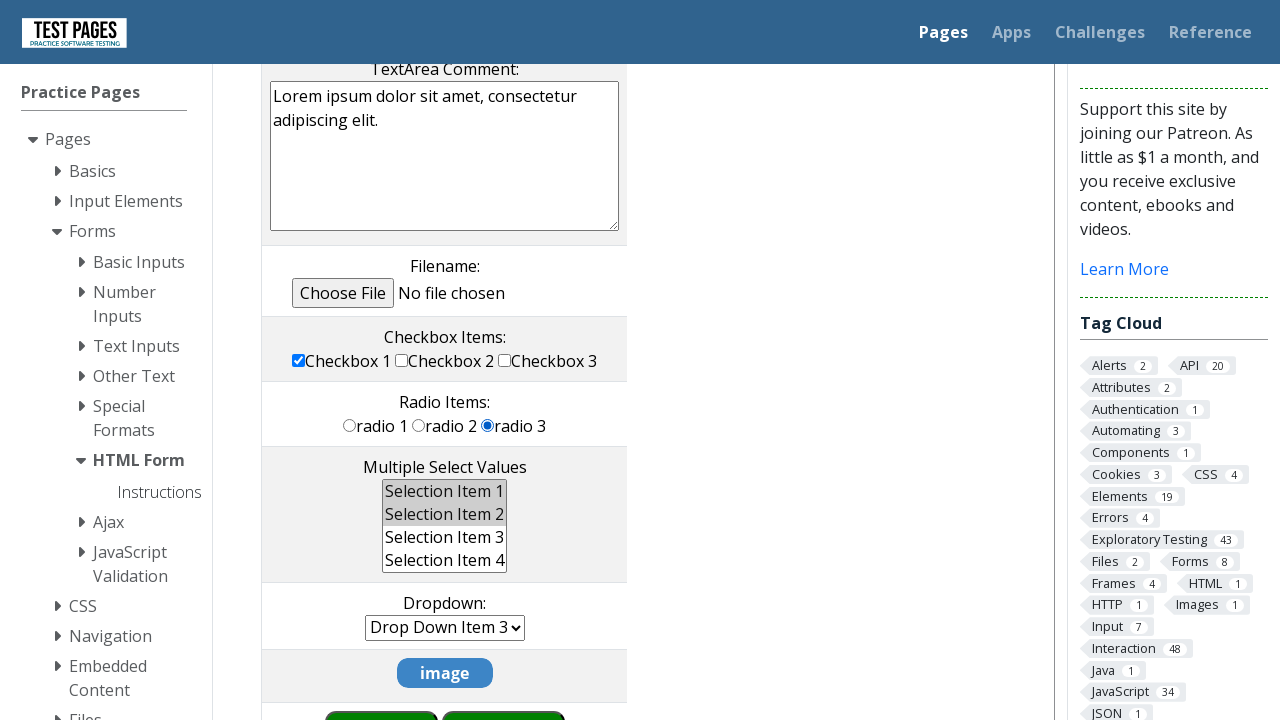

Selected dropdown option 'dd5' on select[name='dropdown']
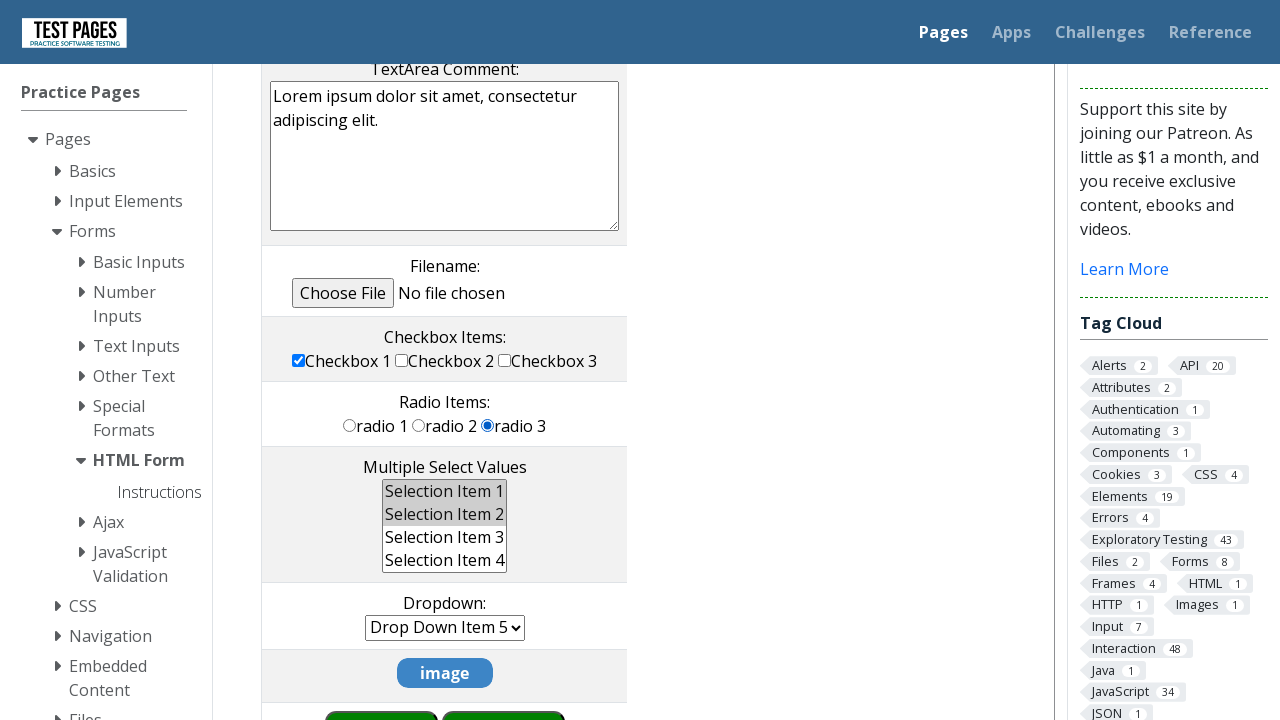

Clicked submit button to submit form at (504, 690) on input[type='submit']
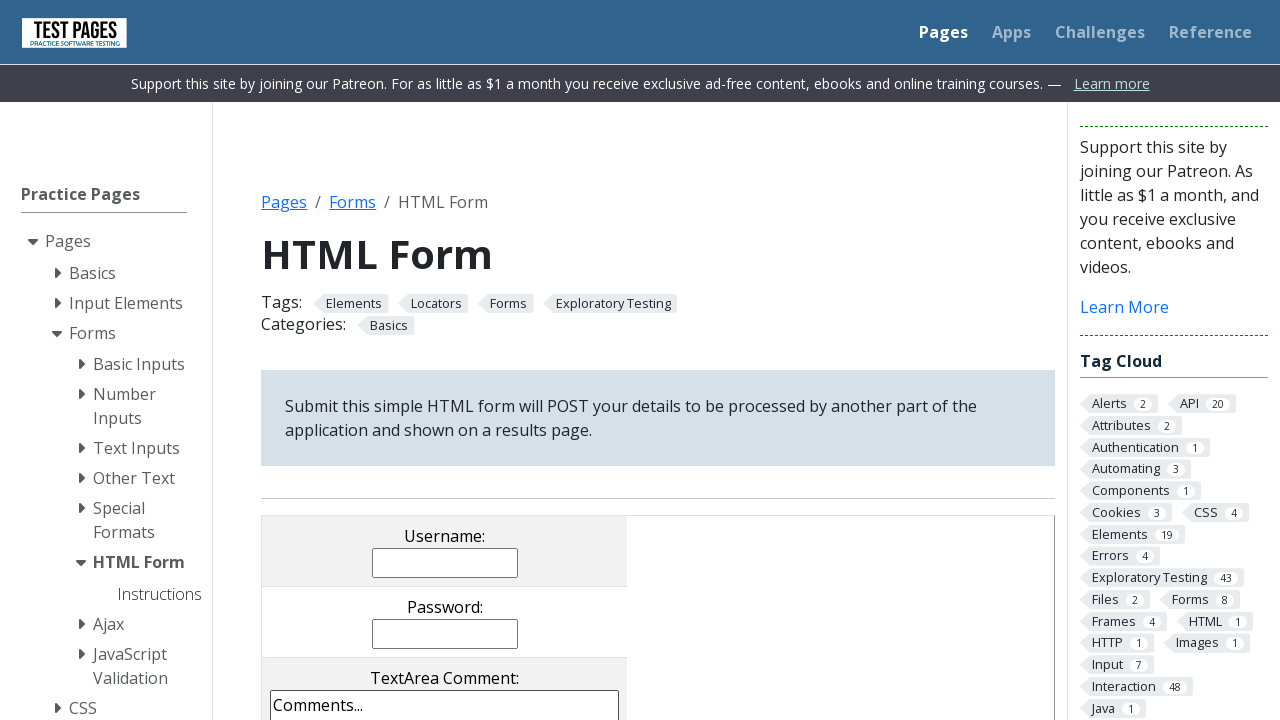

Result page loaded and explanation element is present
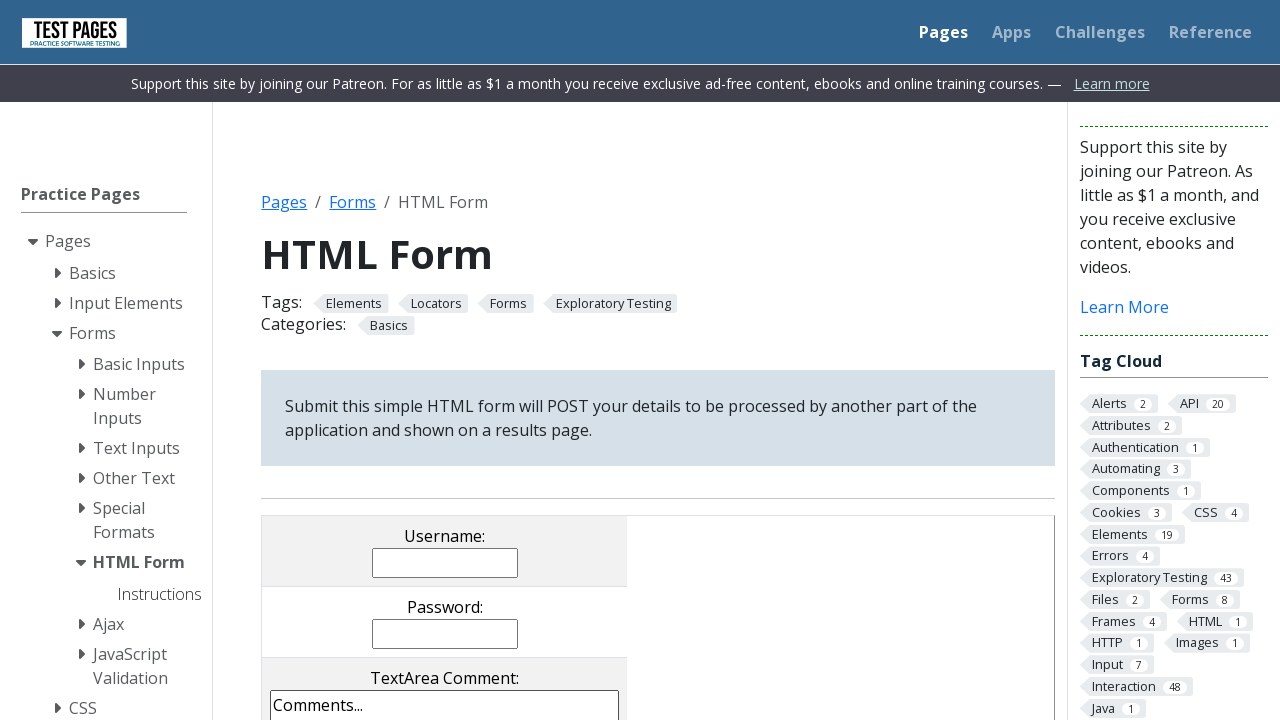

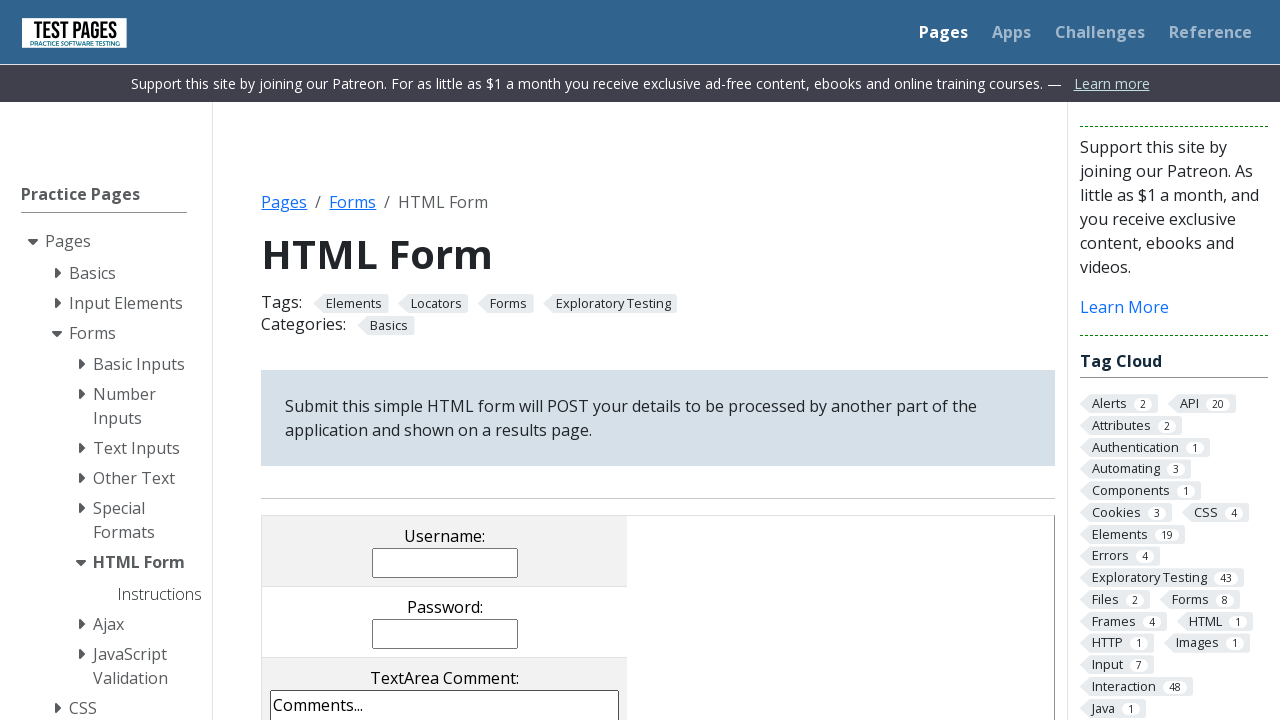